Tests adding an item to cart and attempting to proceed with payment without entering any payment information

Starting URL: https://www.e-junkie.com/wiki/demo/paypal

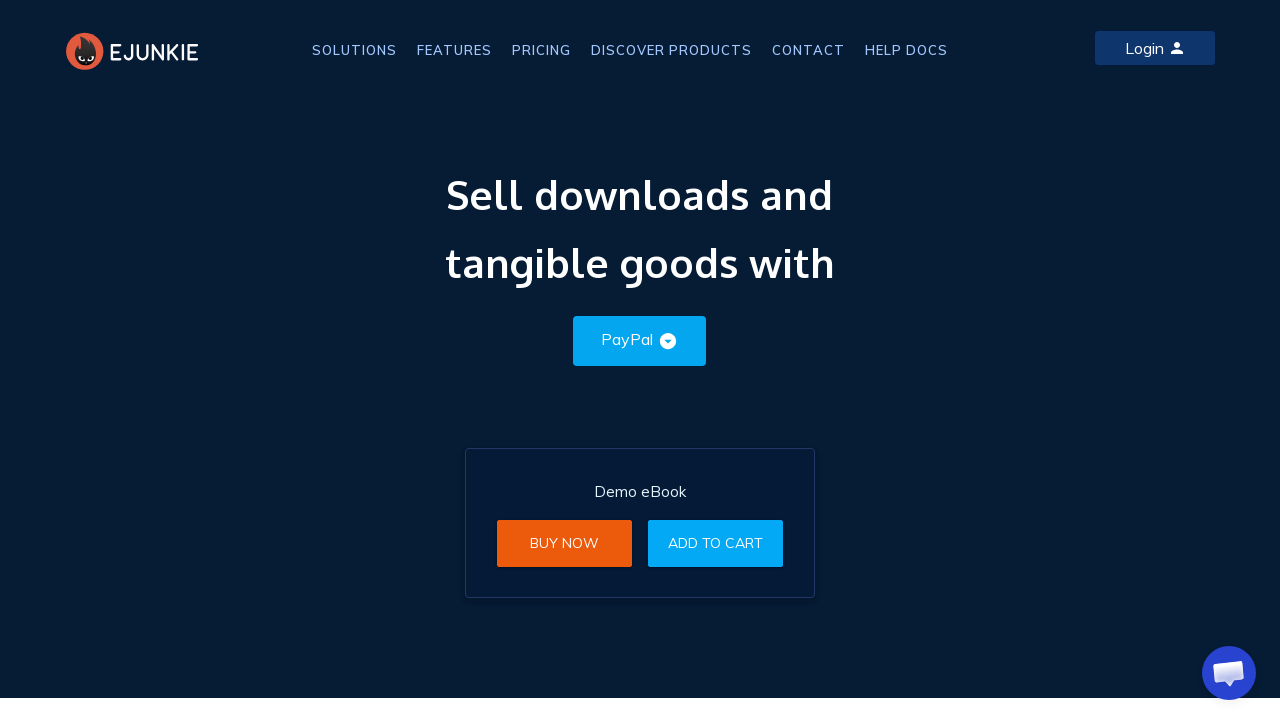

Clicked 'Add to Cart' button at (716, 543) on xpath=//a[text()='Add to Cart']
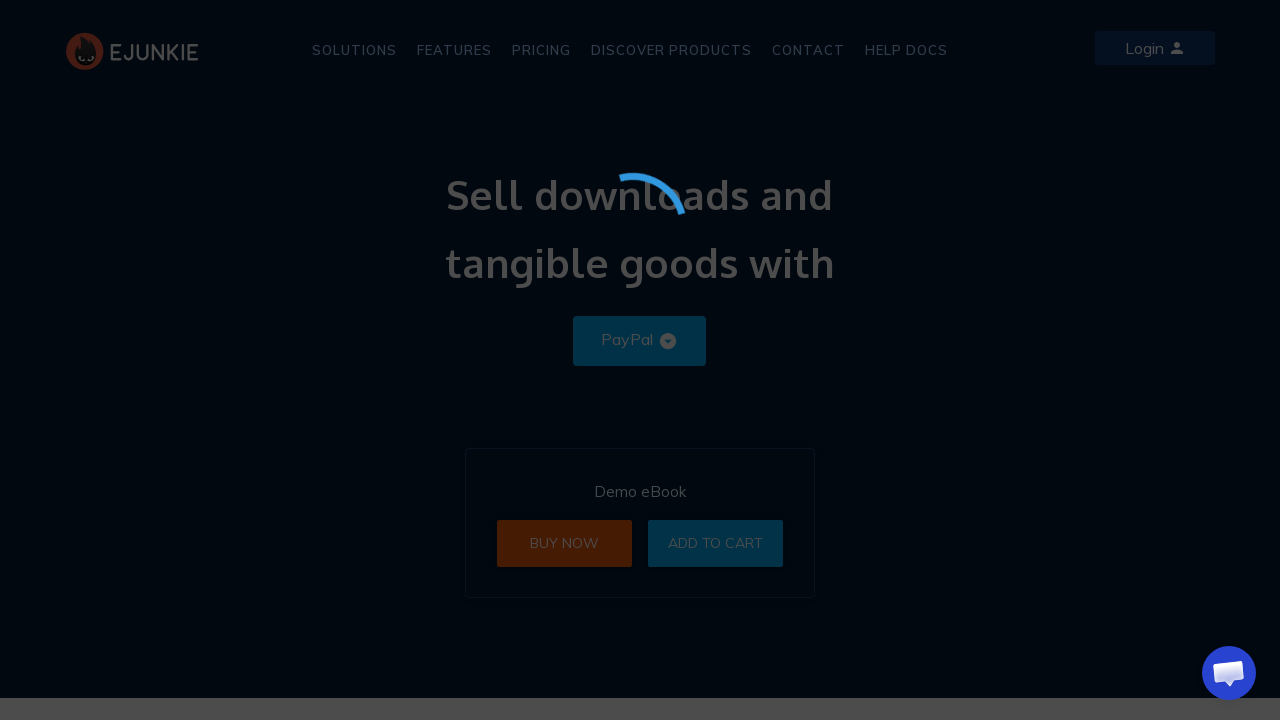

Located cart iframe
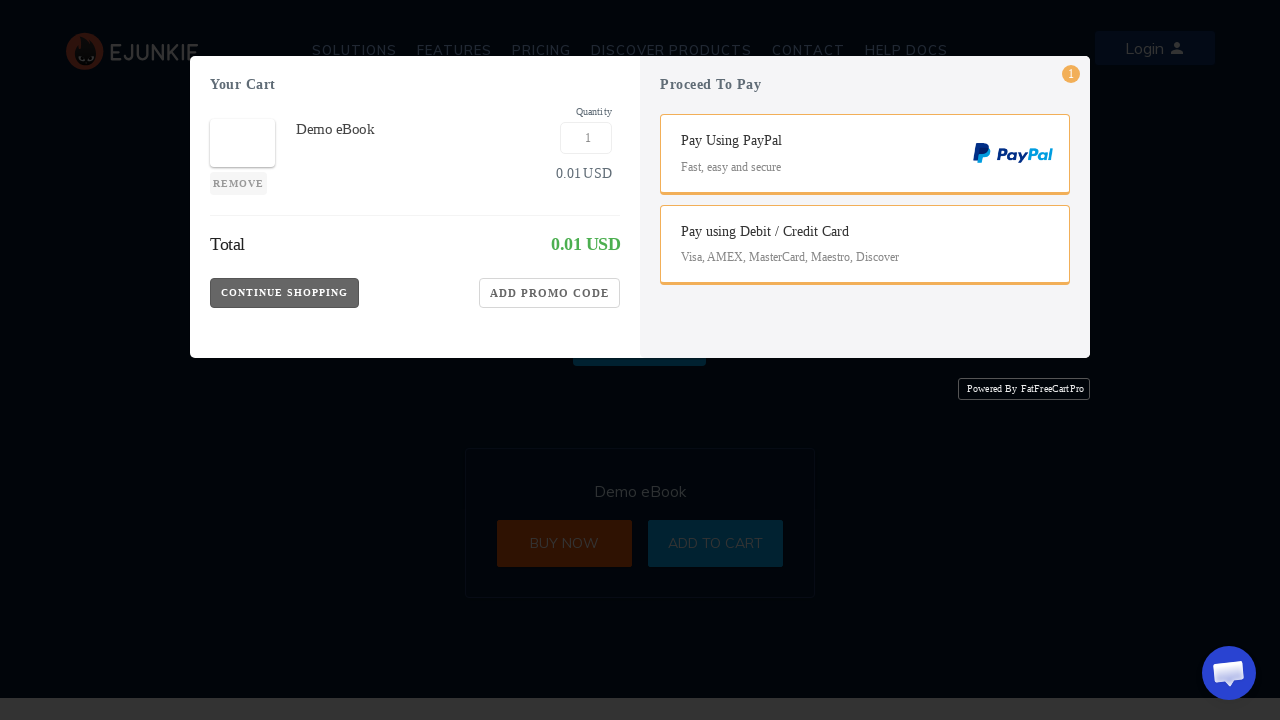

Clicked credit card payment button at (865, 270) on iframe >> nth=0 >> internal:control=enter-frame >> xpath=//button[@class='Paymen
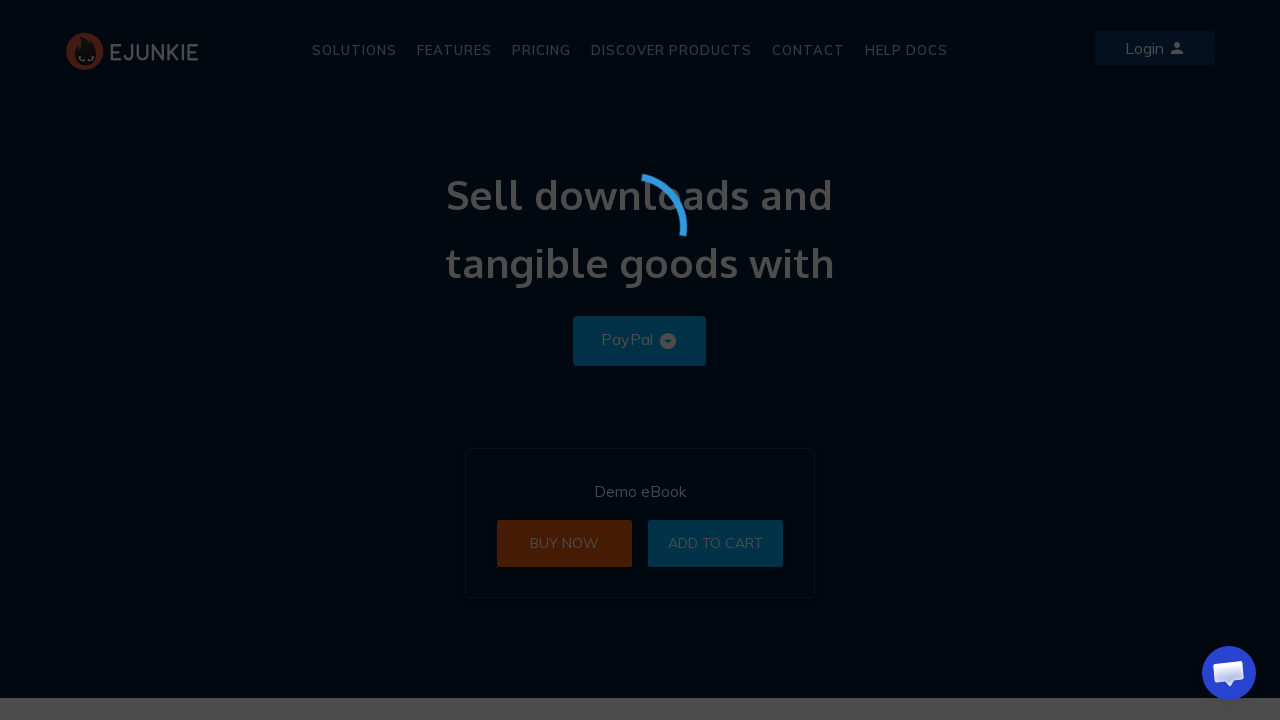

Clicked Pay button without entering payment information at (865, 453) on iframe >> nth=0 >> internal:control=enter-frame >> xpath=//button[@class='Pay-Bu
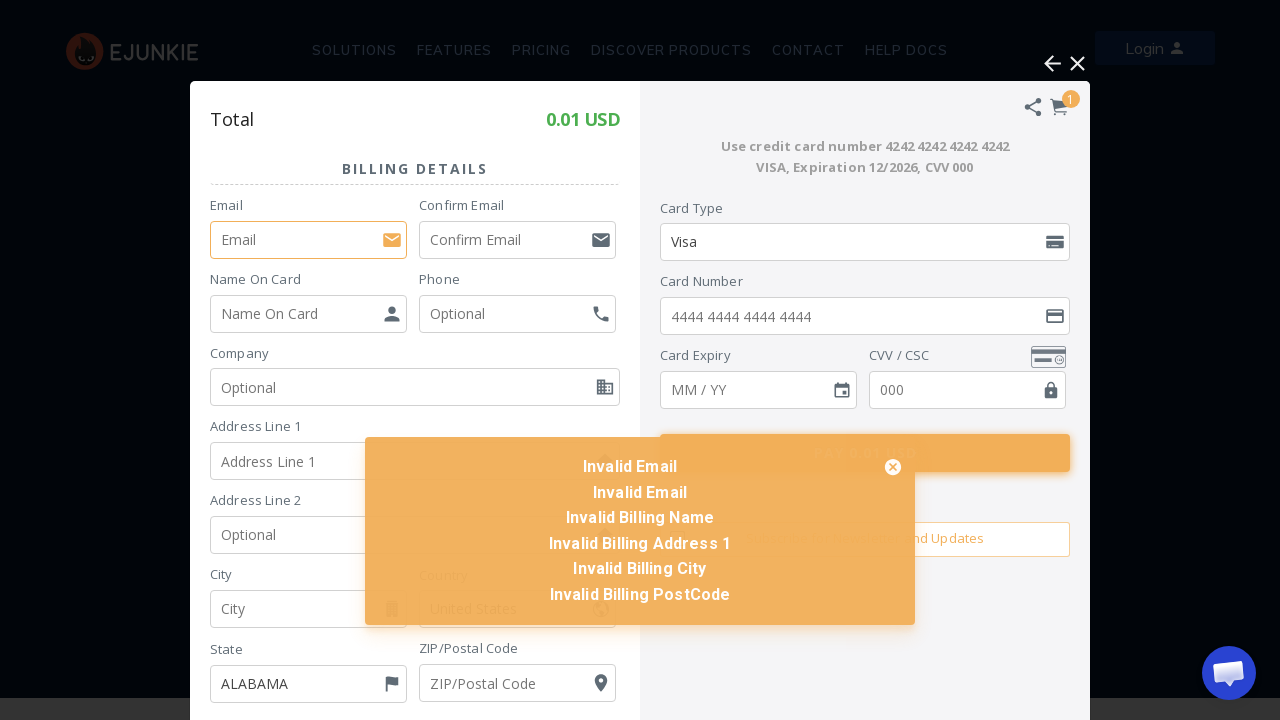

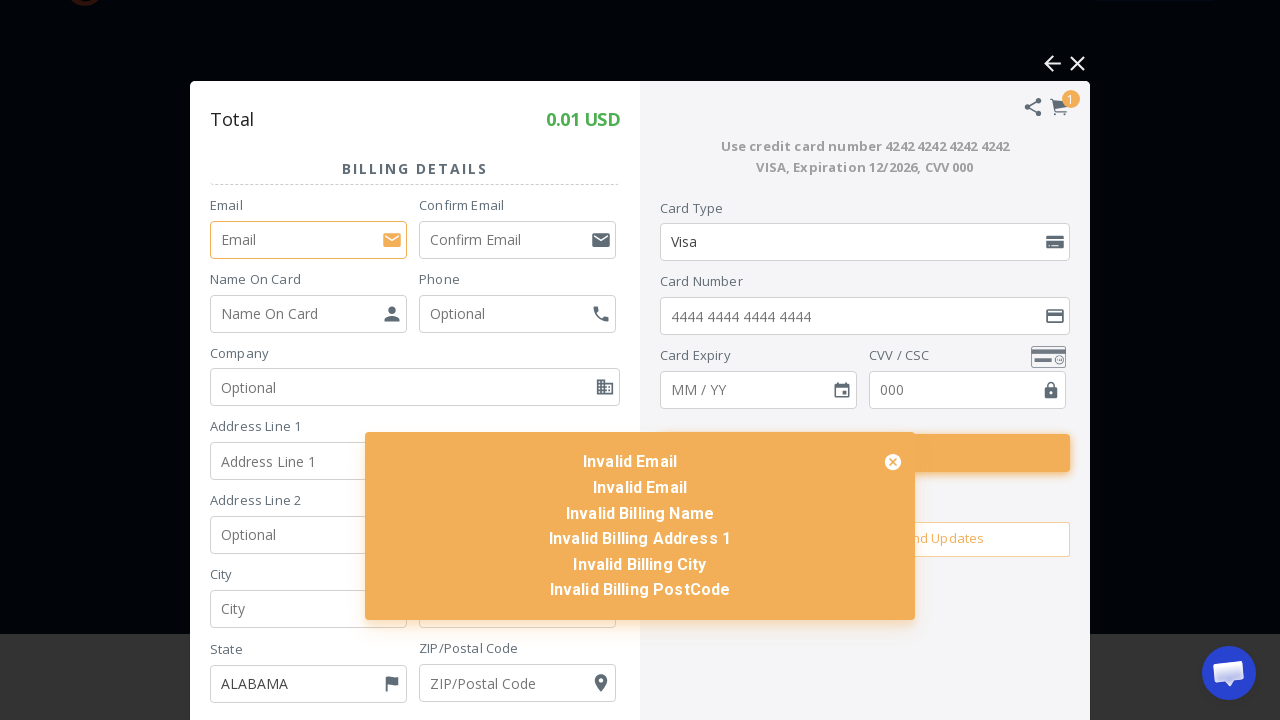